Tests selecting an option from a dropdown combobox

Starting URL: https://russmaxdesign.github.io/exercise/#link-two

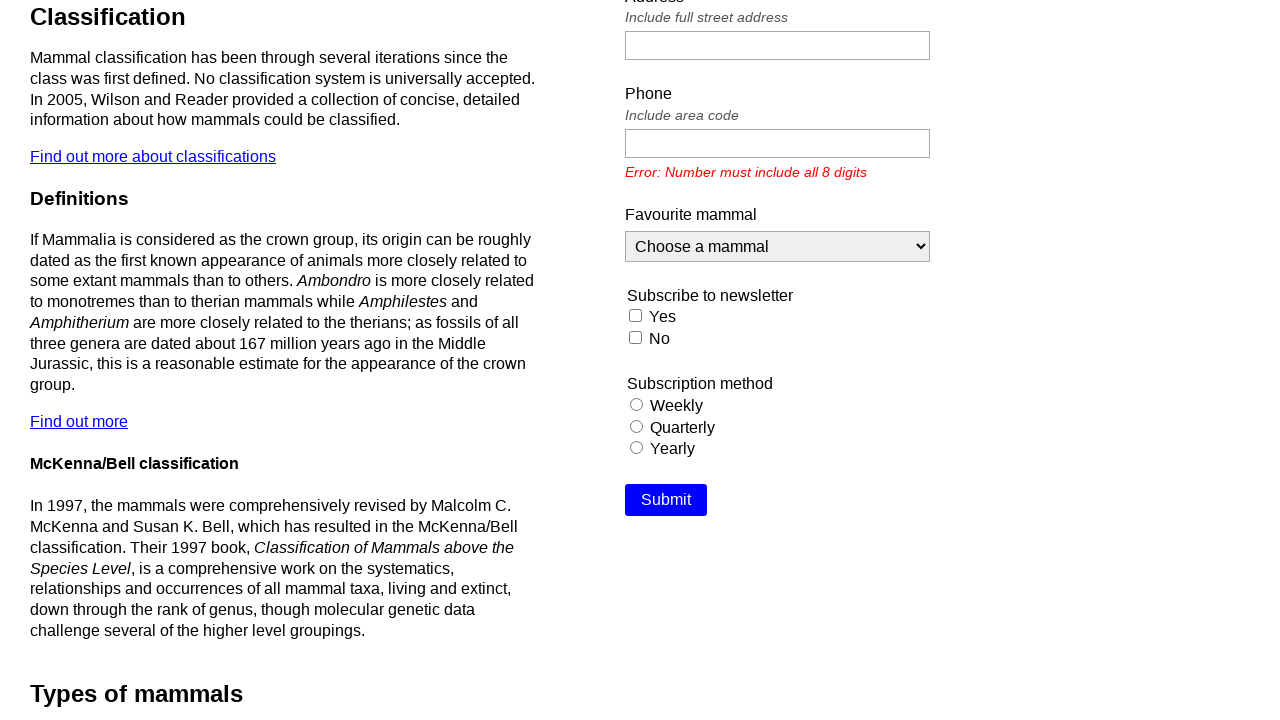

Selected 'African Wild Dog' from the Favourite mammal dropdown combobox on internal:role=combobox[name="Favourite mammal"i]
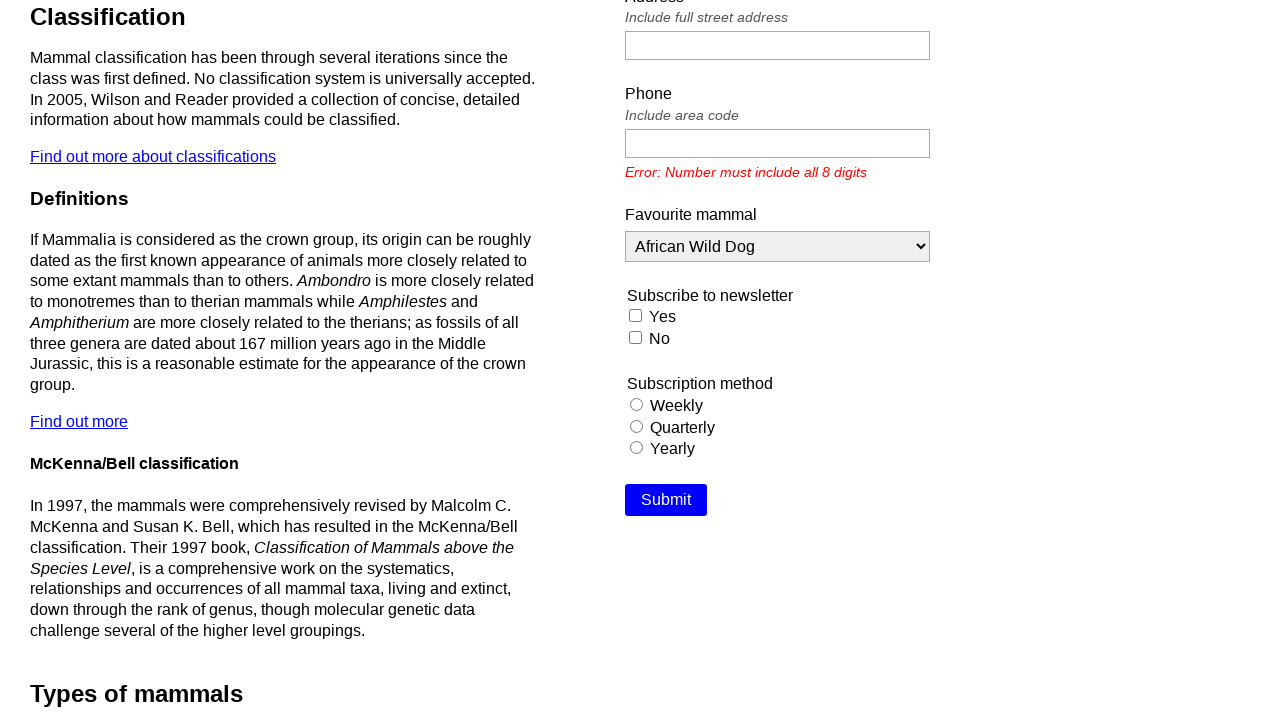

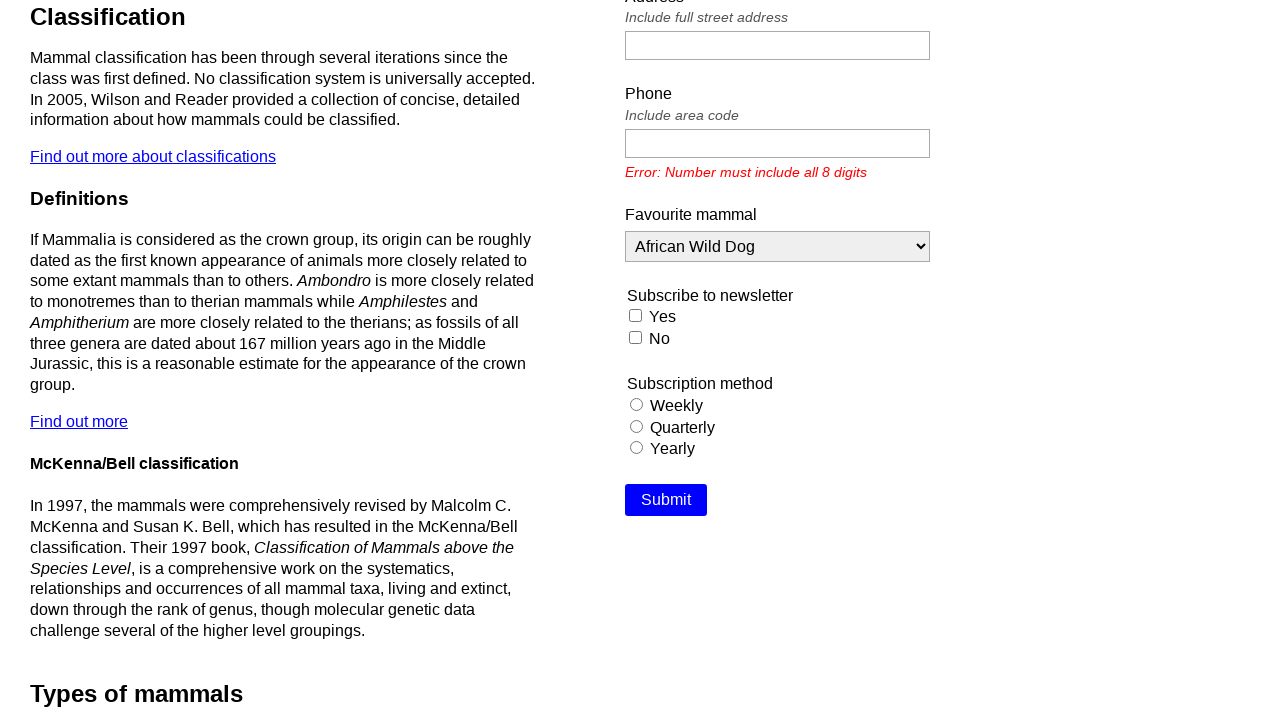